Tests calculation with negative and decimal numbers by computing -6+1.1 and verifying the result is -4.9

Starting URL: https://algont.github.io/react-calculator/

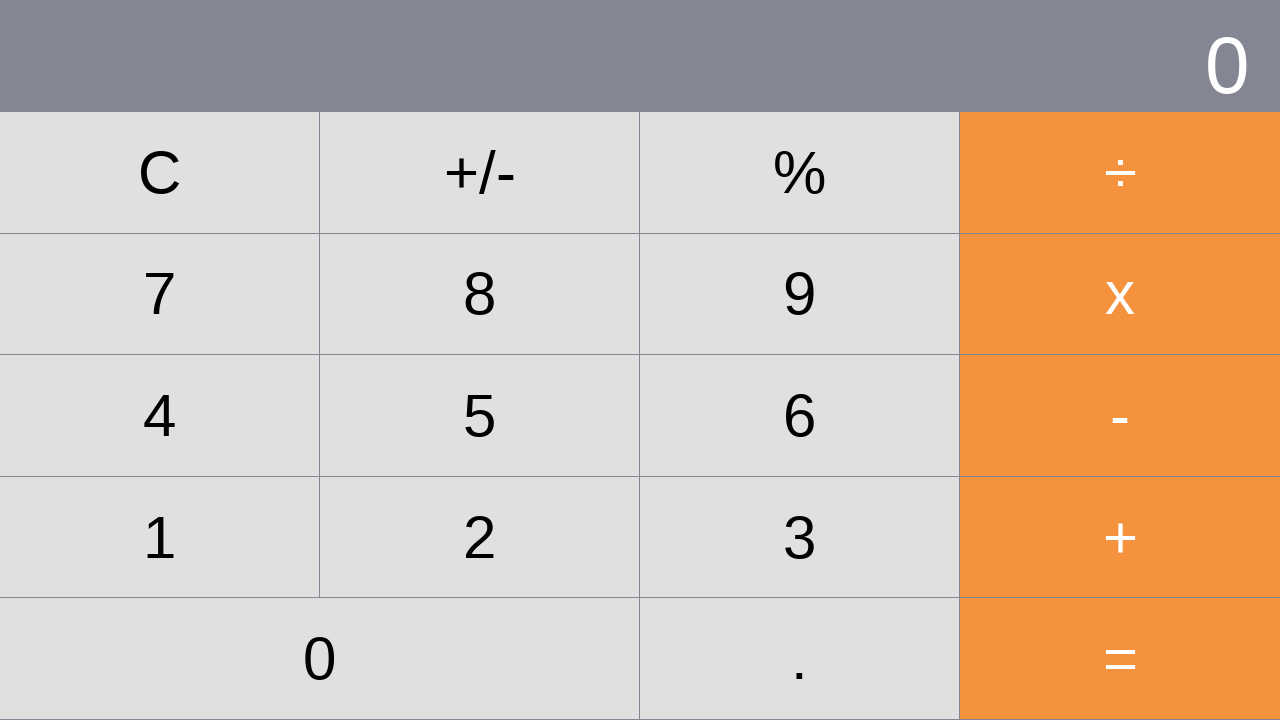

Clicked number 6 at (800, 415) on xpath=//*[@id="root"]/div/div[2]/div[3]/div[3]
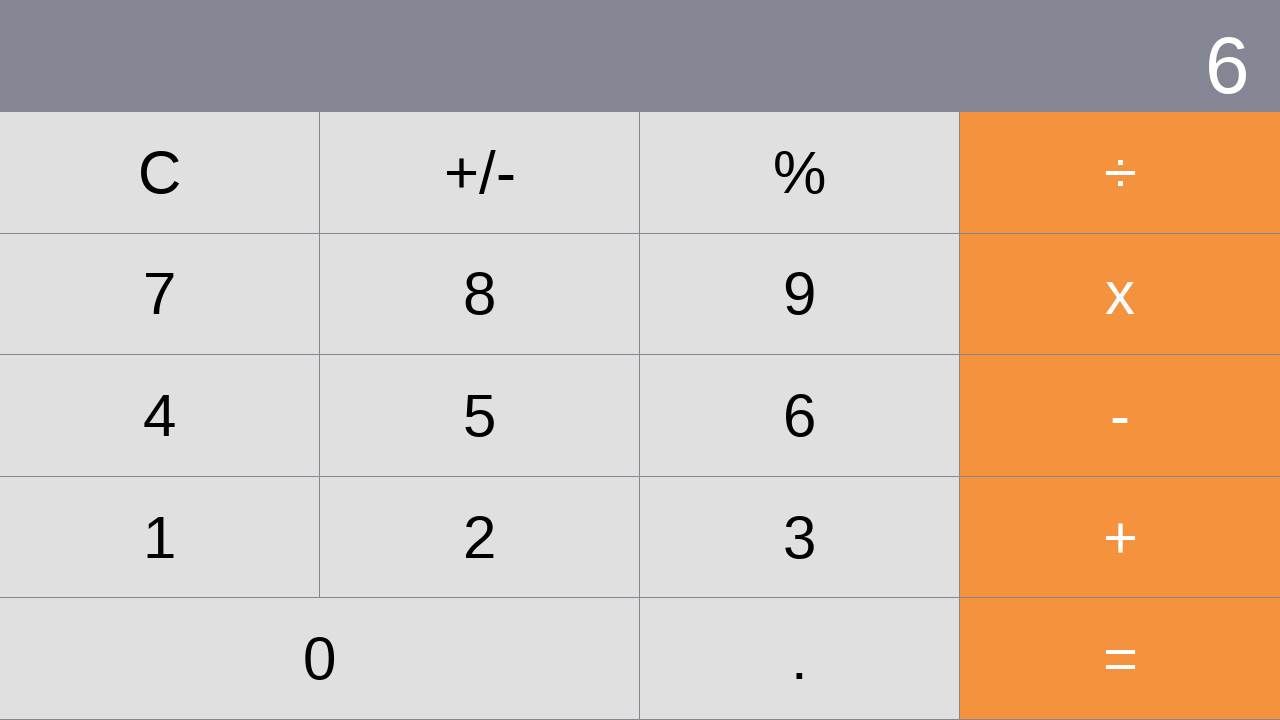

Clicked +/- button to negate 6 to -6 at (480, 172) on xpath=//*[@id="root"]/div/div[2]/div[1]/div[2]
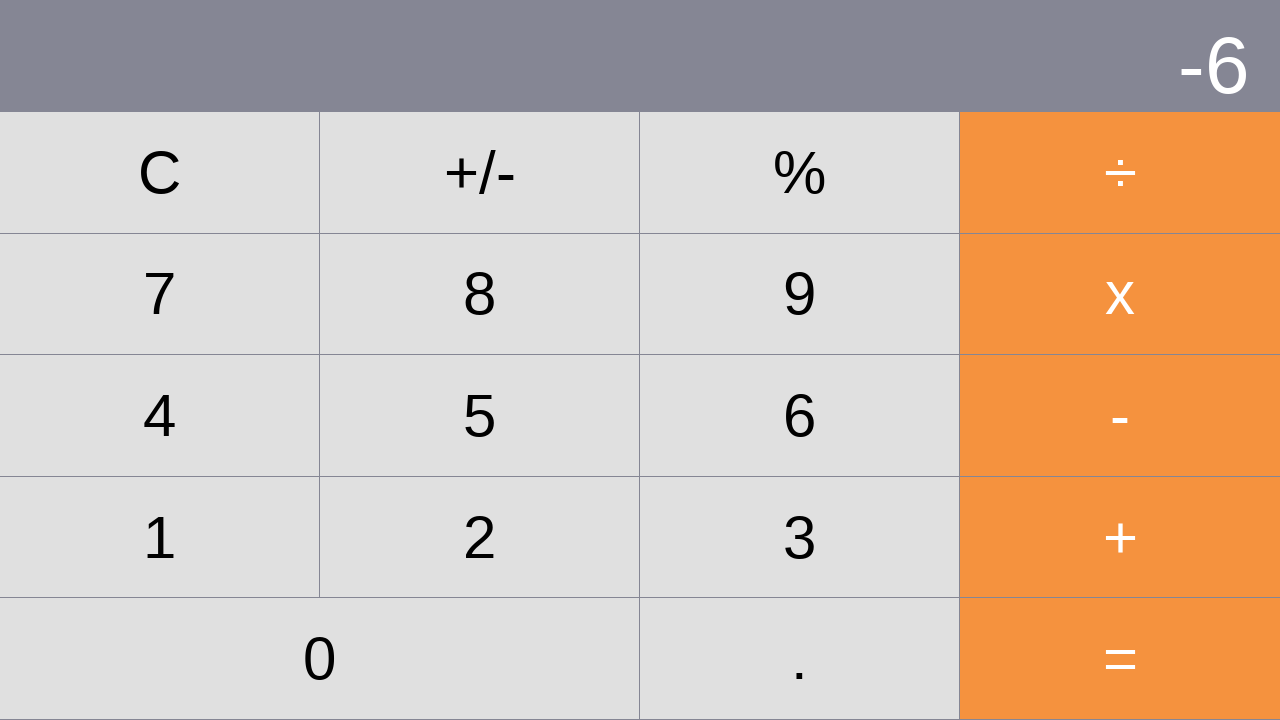

Clicked addition operator at (1120, 537) on xpath=//*[@id="root"]/div/div[2]/div[4]/div[4]
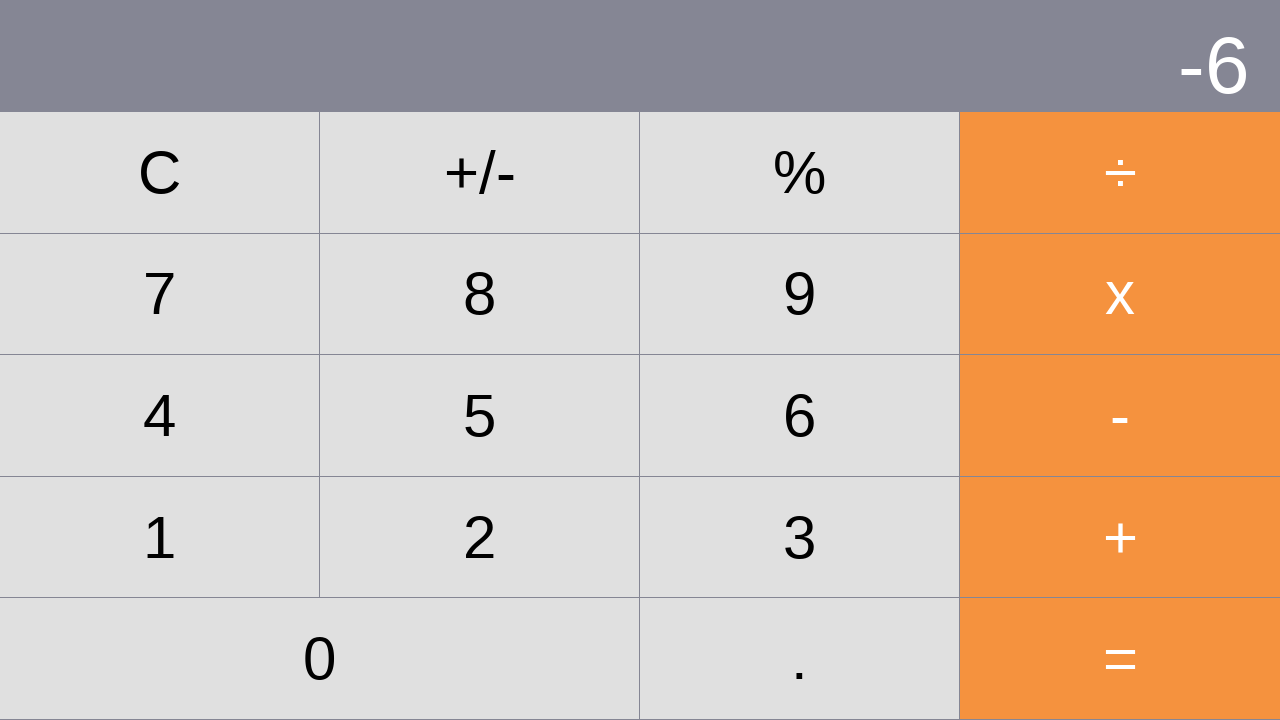

Clicked number 1 at (160, 537) on xpath=//*[@id="root"]/div/div[2]/div[4]/div[1]
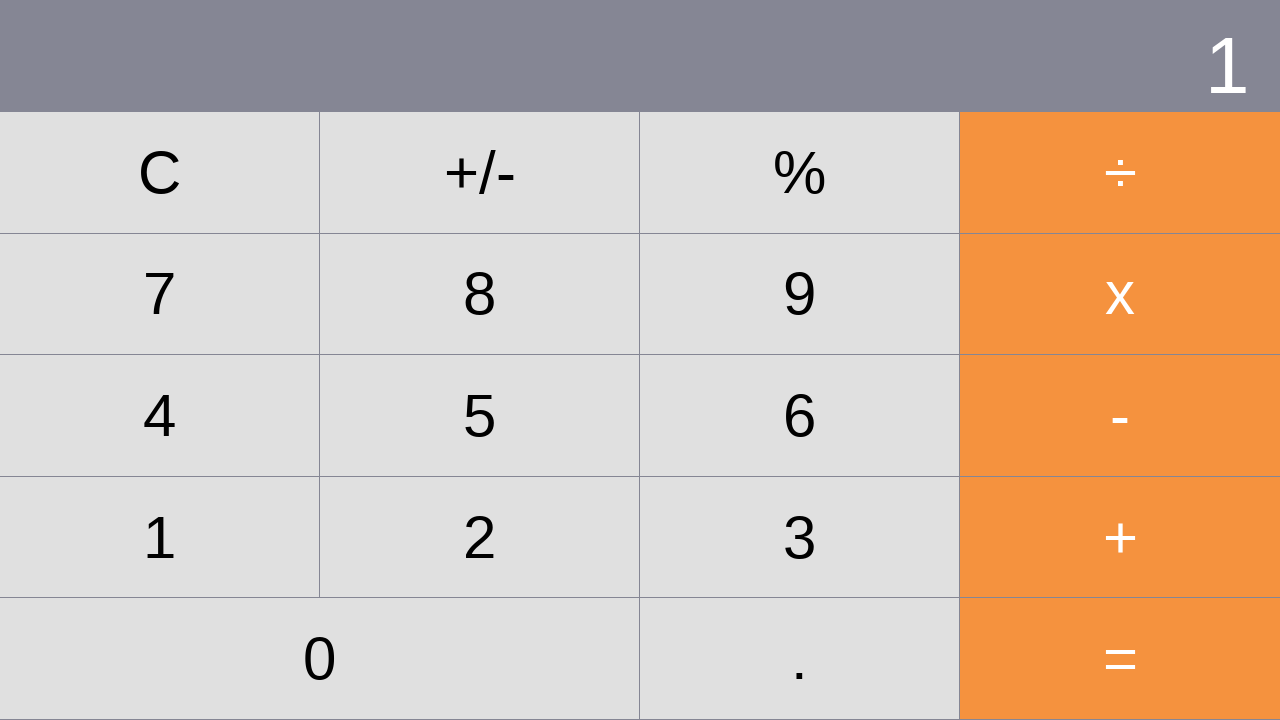

Clicked decimal point at (800, 659) on xpath=//*[@id="root"]/div/div[2]/div[5]/div[2]
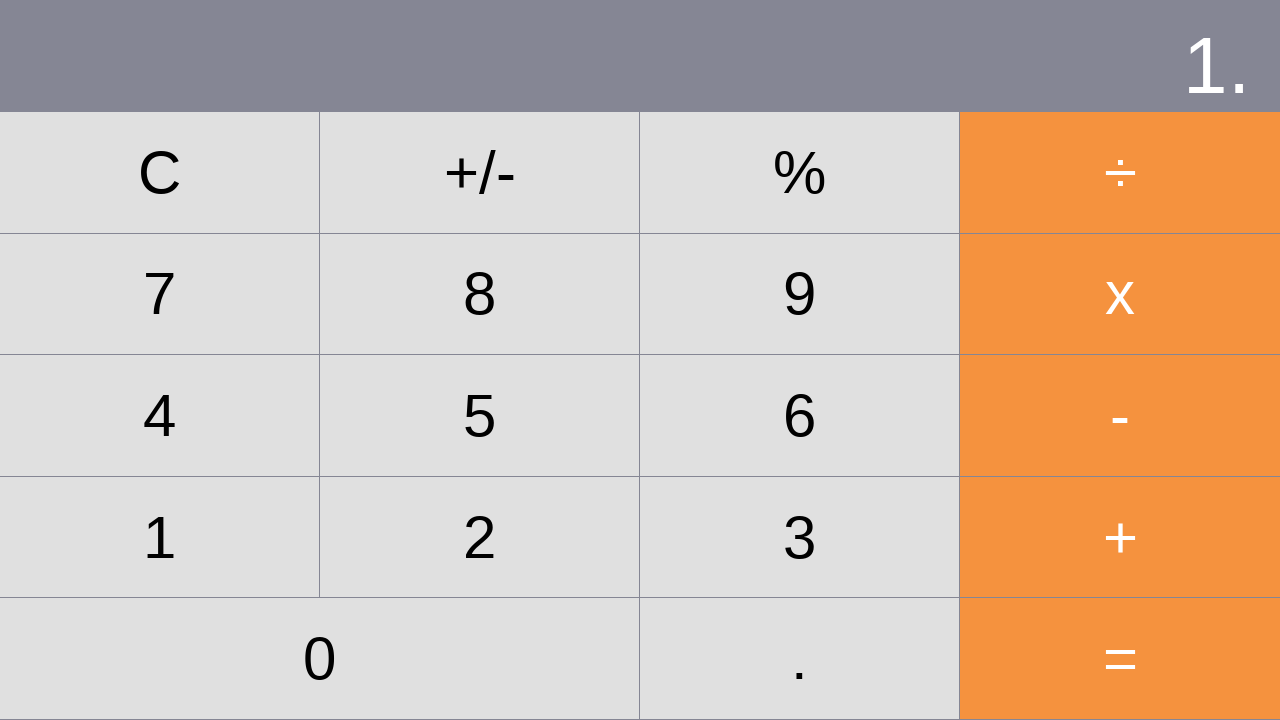

Clicked number 1 after decimal point at (160, 537) on xpath=//*[@id="root"]/div/div[2]/div[4]/div[1]
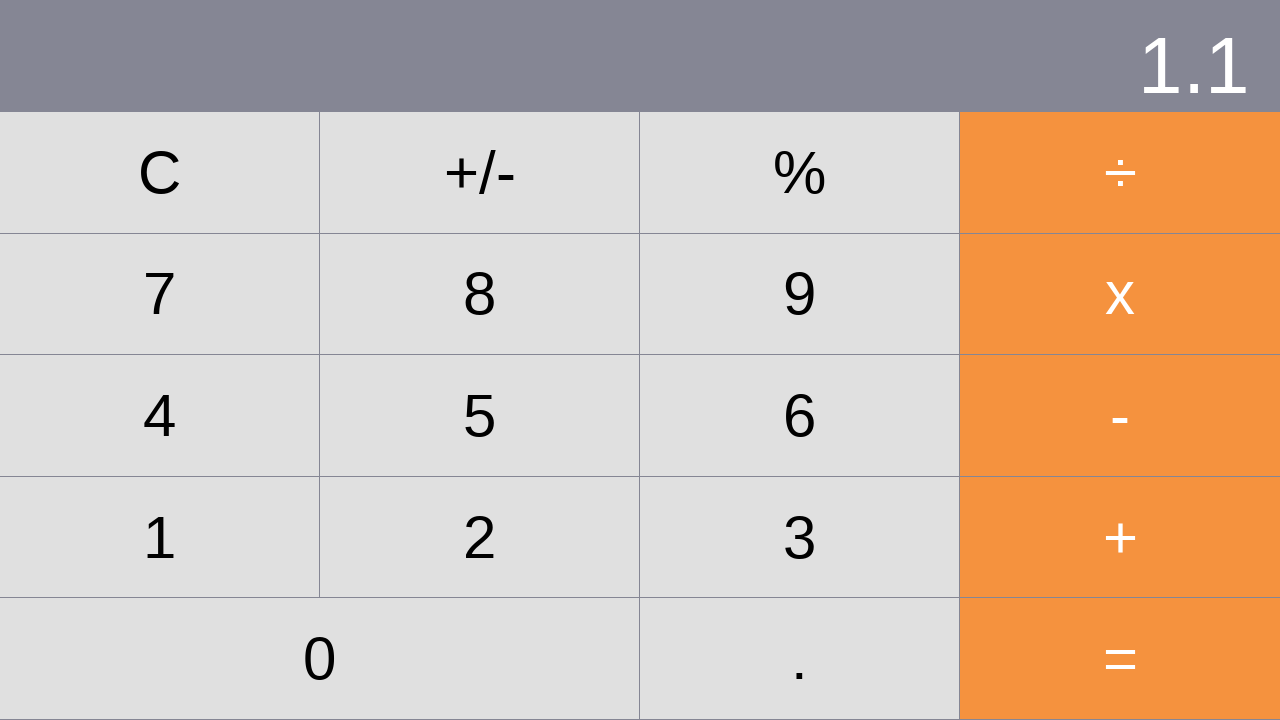

Clicked equals button to calculate result at (1120, 659) on xpath=//*[@id="root"]/div/div[2]/div[5]/div[3]
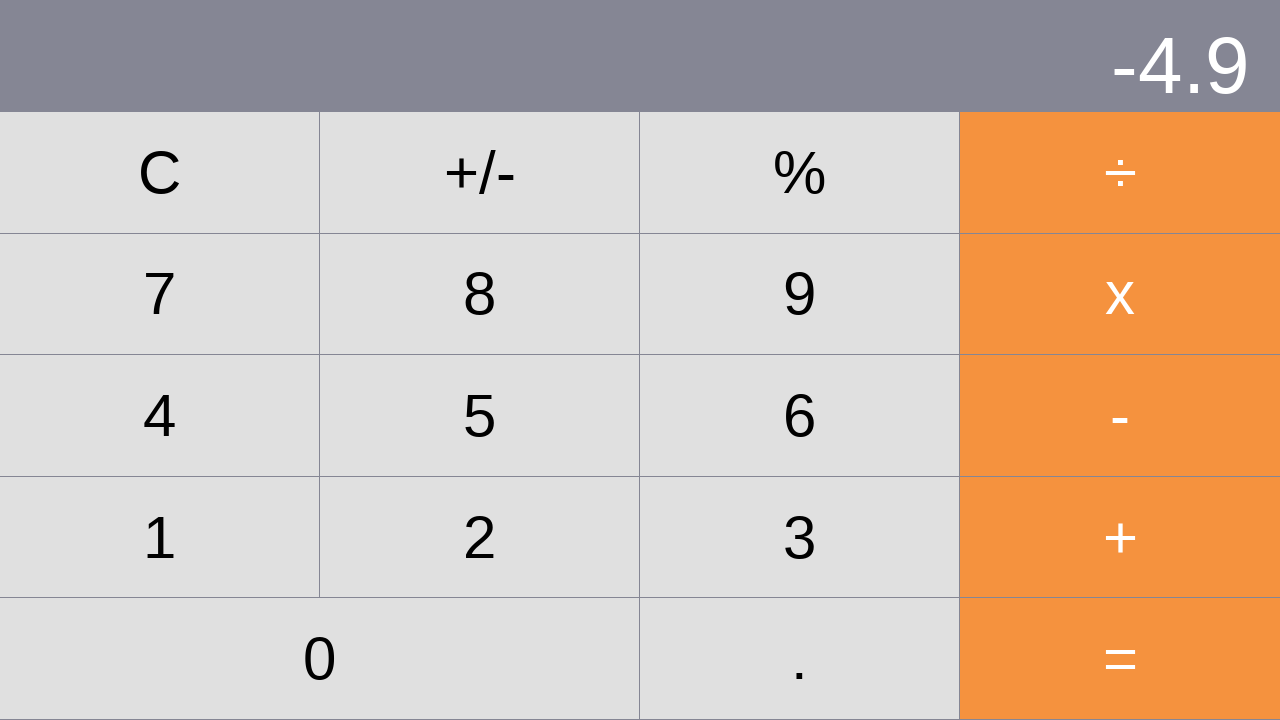

Waited for display element to show calculation result
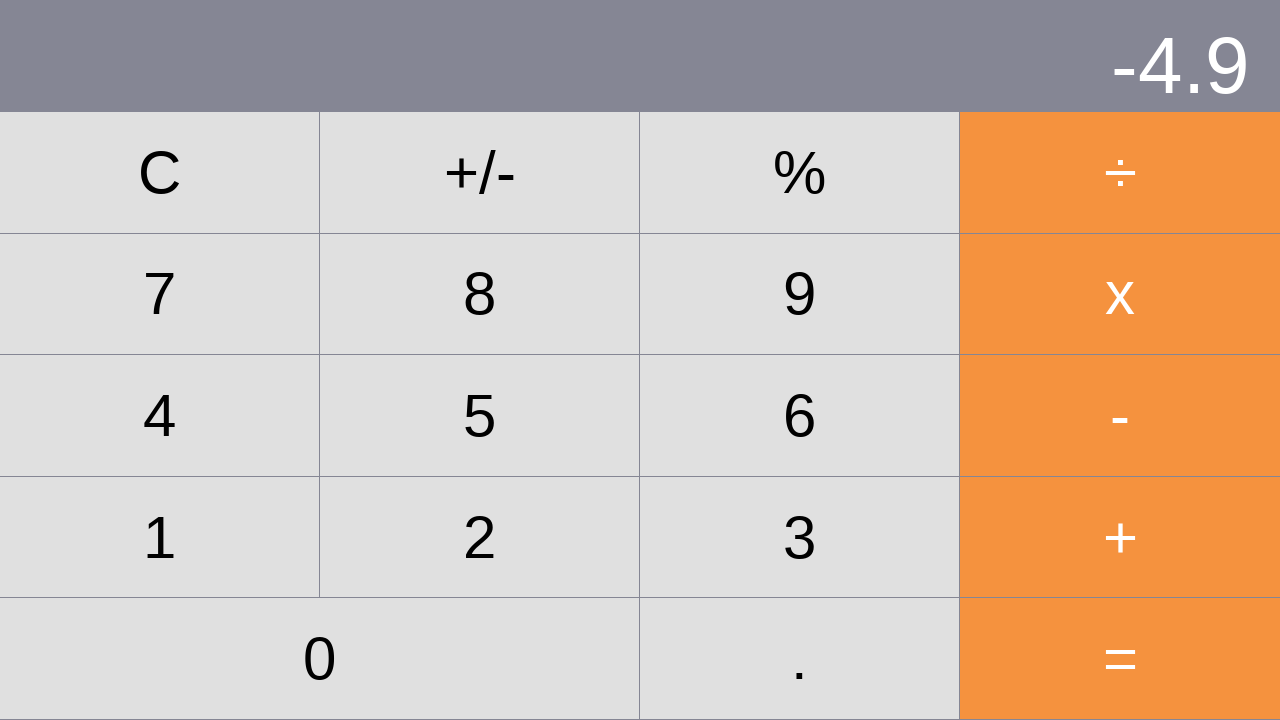

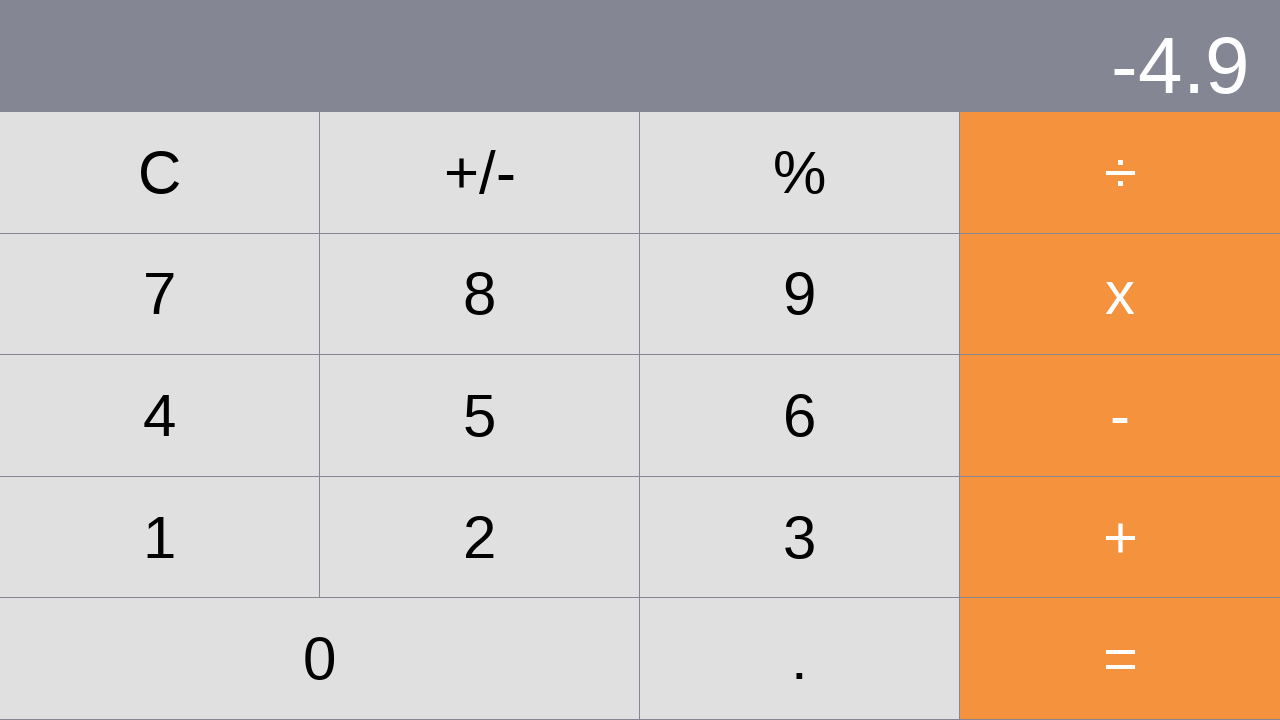